Tests that edits are saved when the input loses focus (blur event)

Starting URL: https://demo.playwright.dev/todomvc

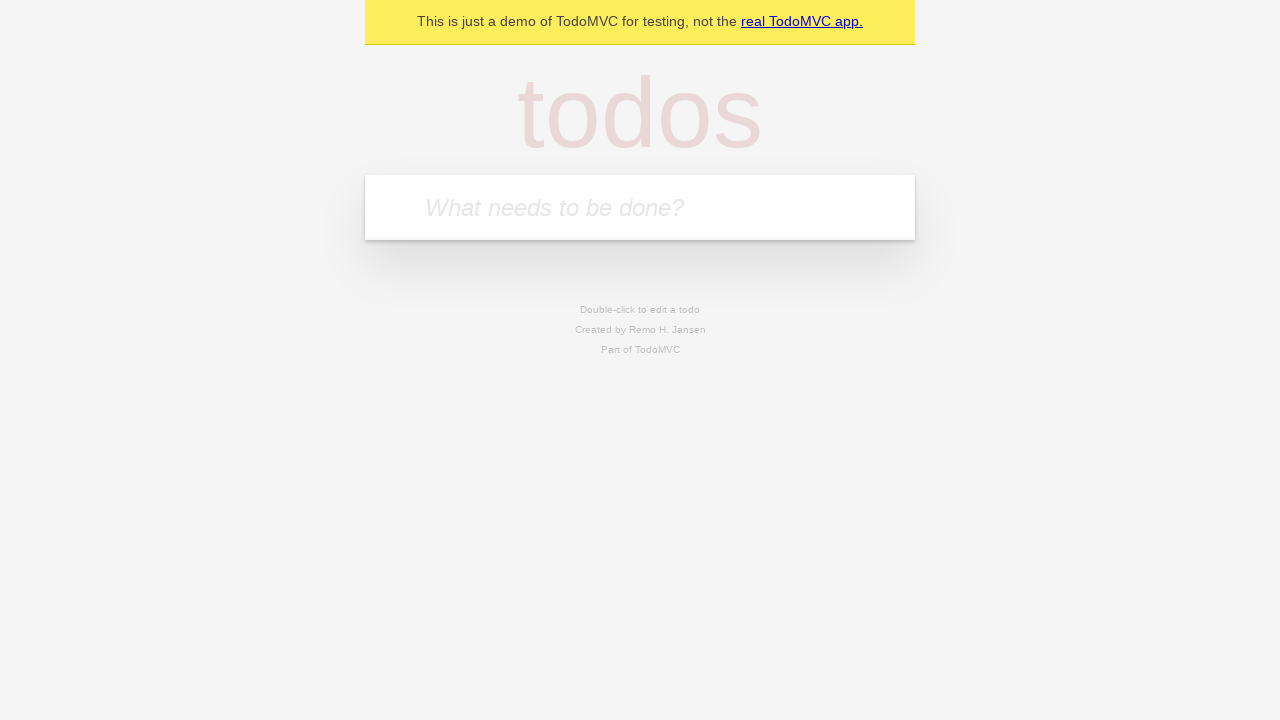

Filled new todo input with 'buy some cheese' on internal:attr=[placeholder="What needs to be done?"i]
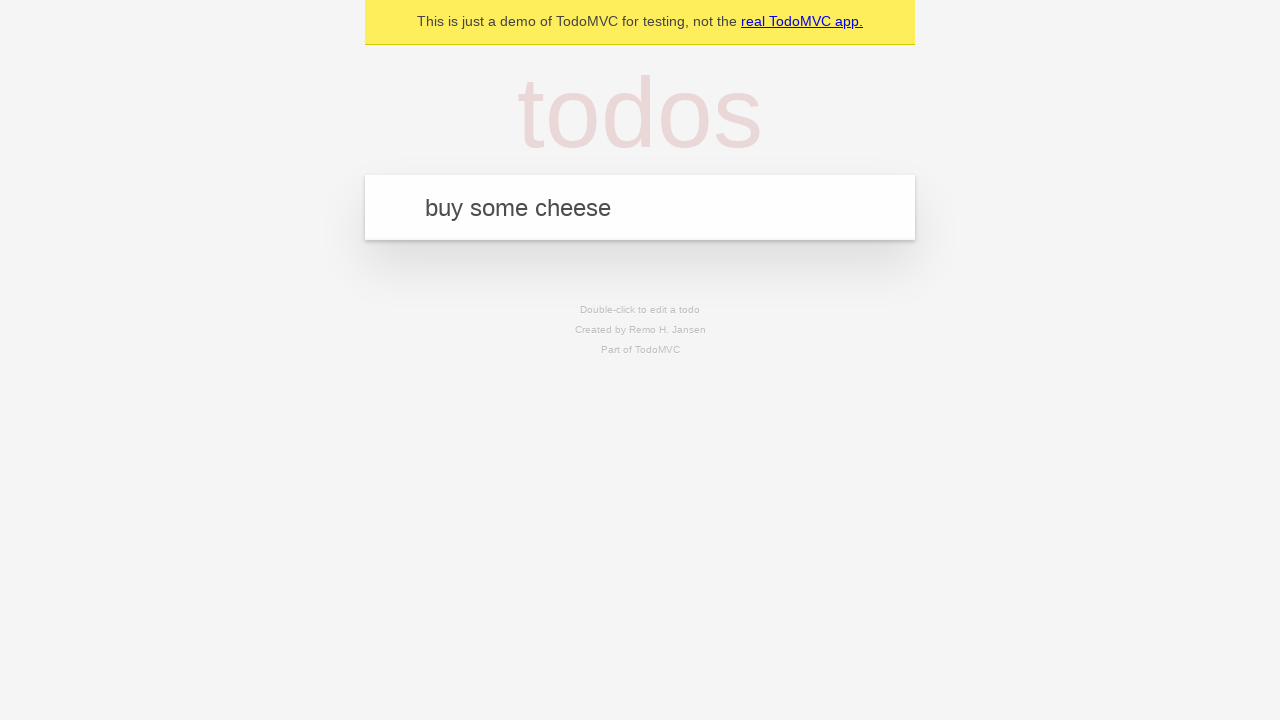

Pressed Enter to create todo 'buy some cheese' on internal:attr=[placeholder="What needs to be done?"i]
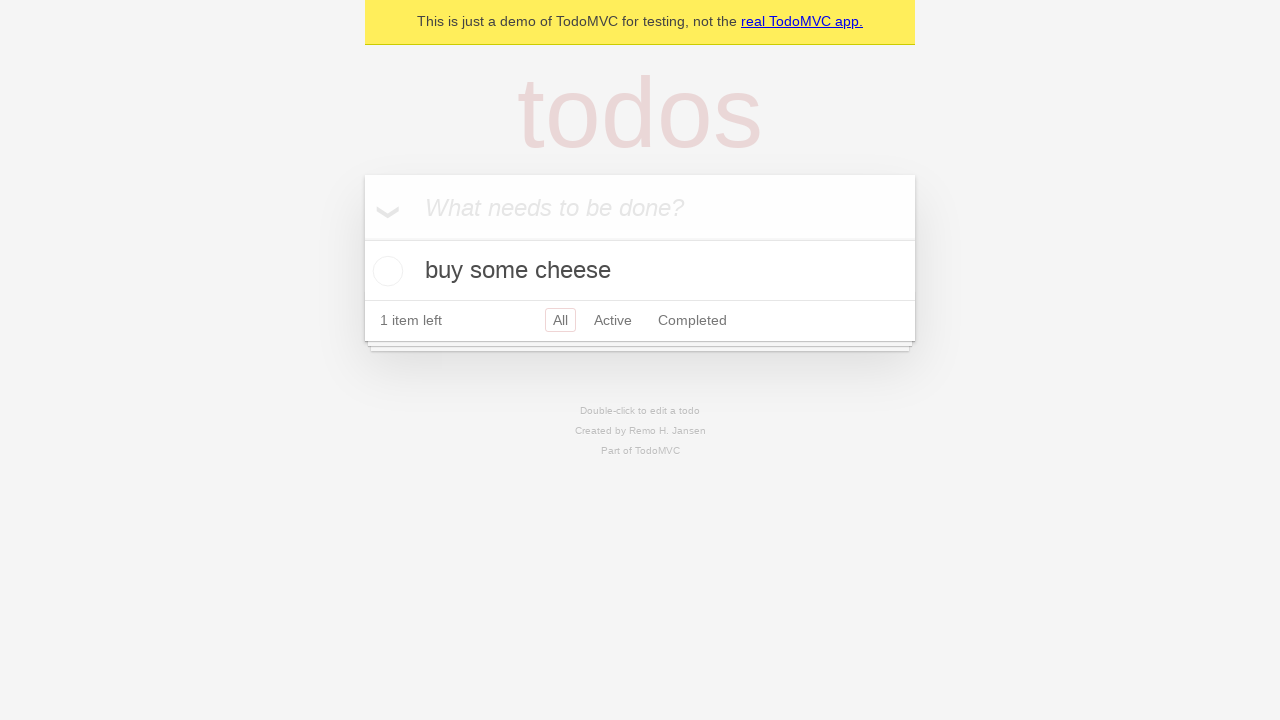

Filled new todo input with 'feed the cat' on internal:attr=[placeholder="What needs to be done?"i]
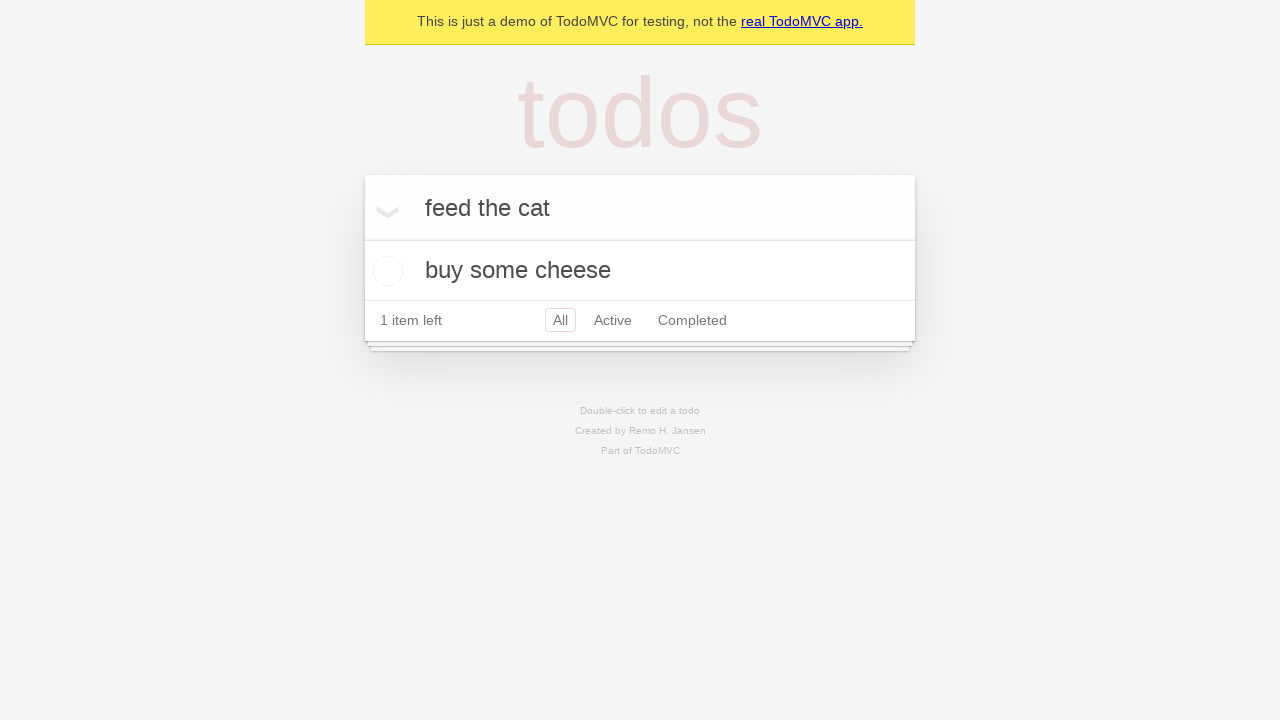

Pressed Enter to create todo 'feed the cat' on internal:attr=[placeholder="What needs to be done?"i]
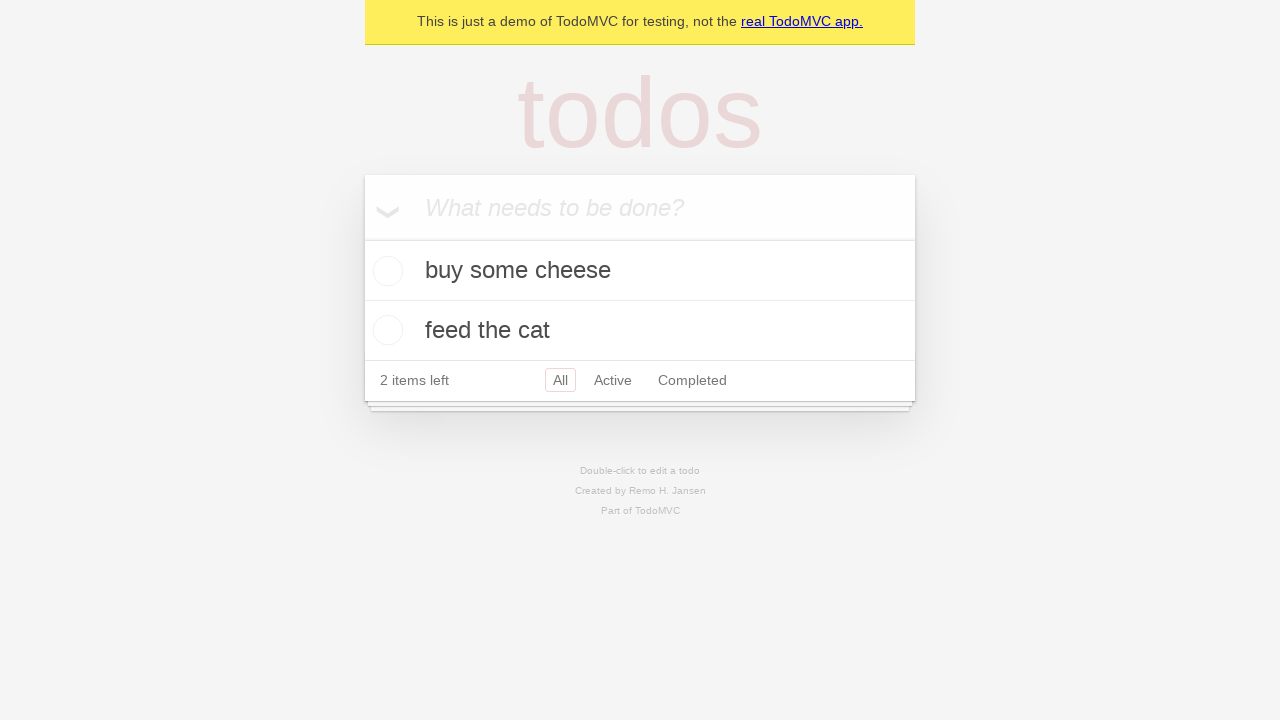

Filled new todo input with 'book a doctors appointment' on internal:attr=[placeholder="What needs to be done?"i]
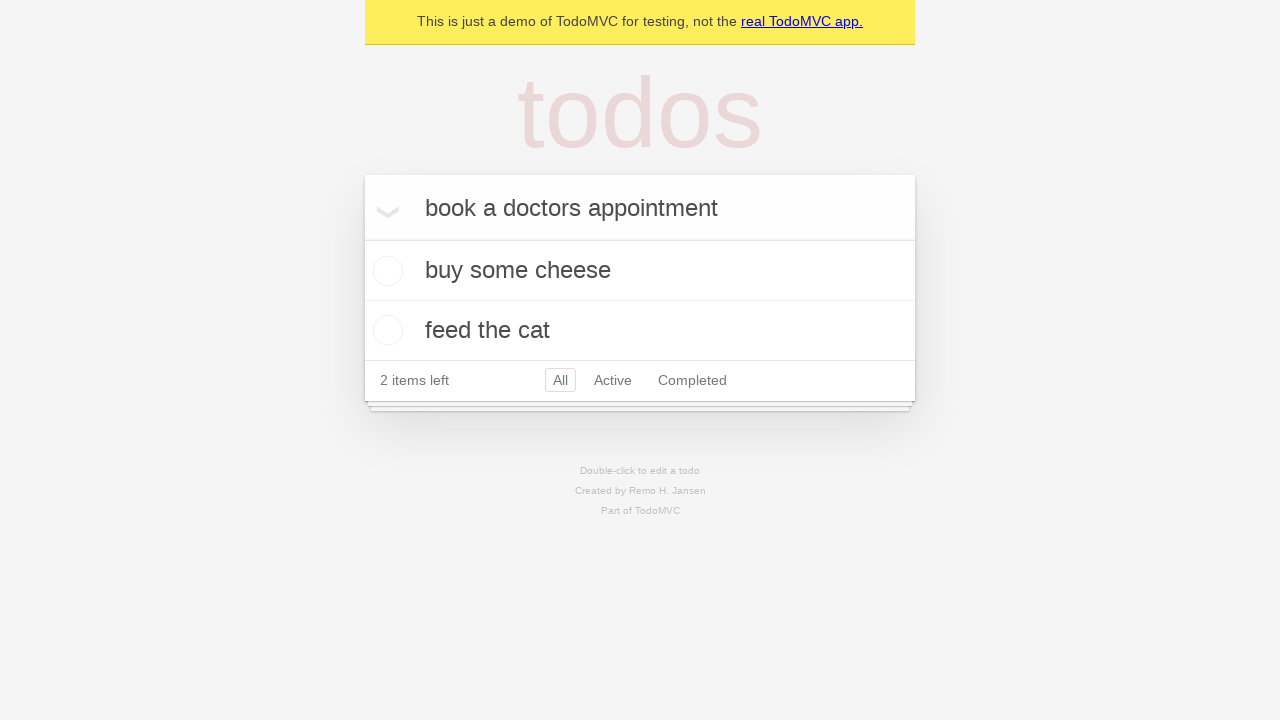

Pressed Enter to create todo 'book a doctors appointment' on internal:attr=[placeholder="What needs to be done?"i]
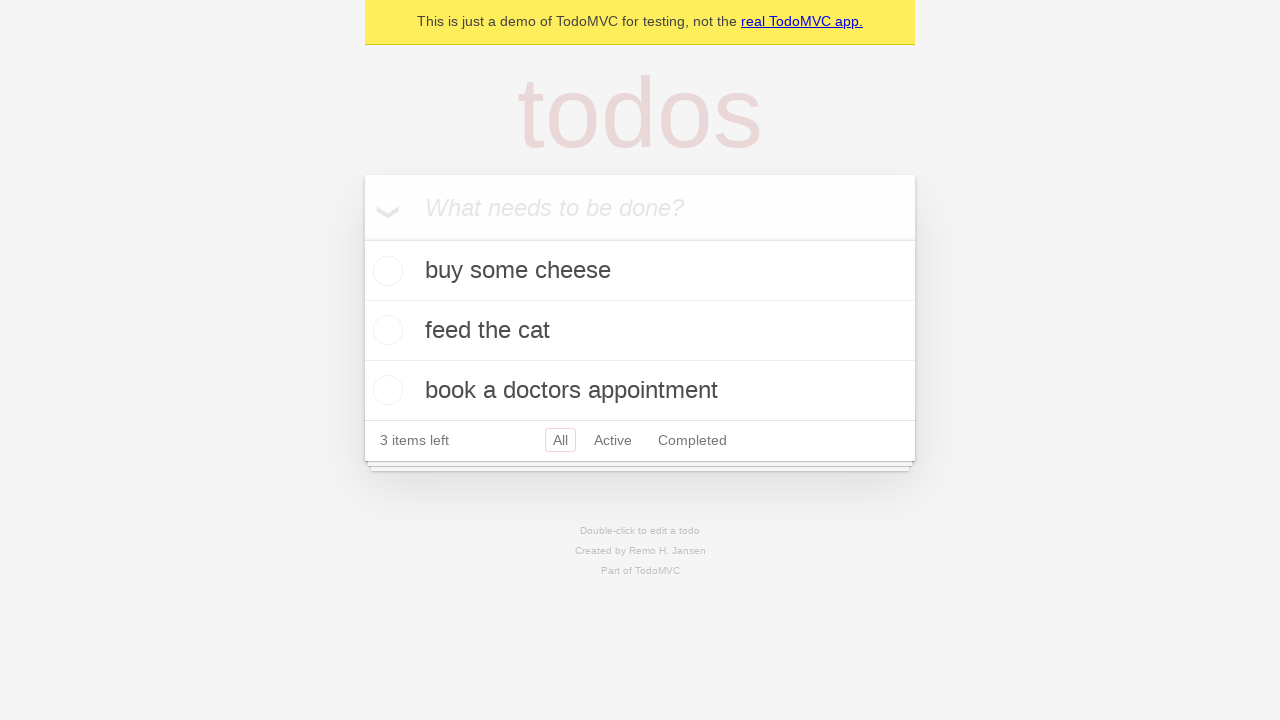

Waited for all 3 todos to be created
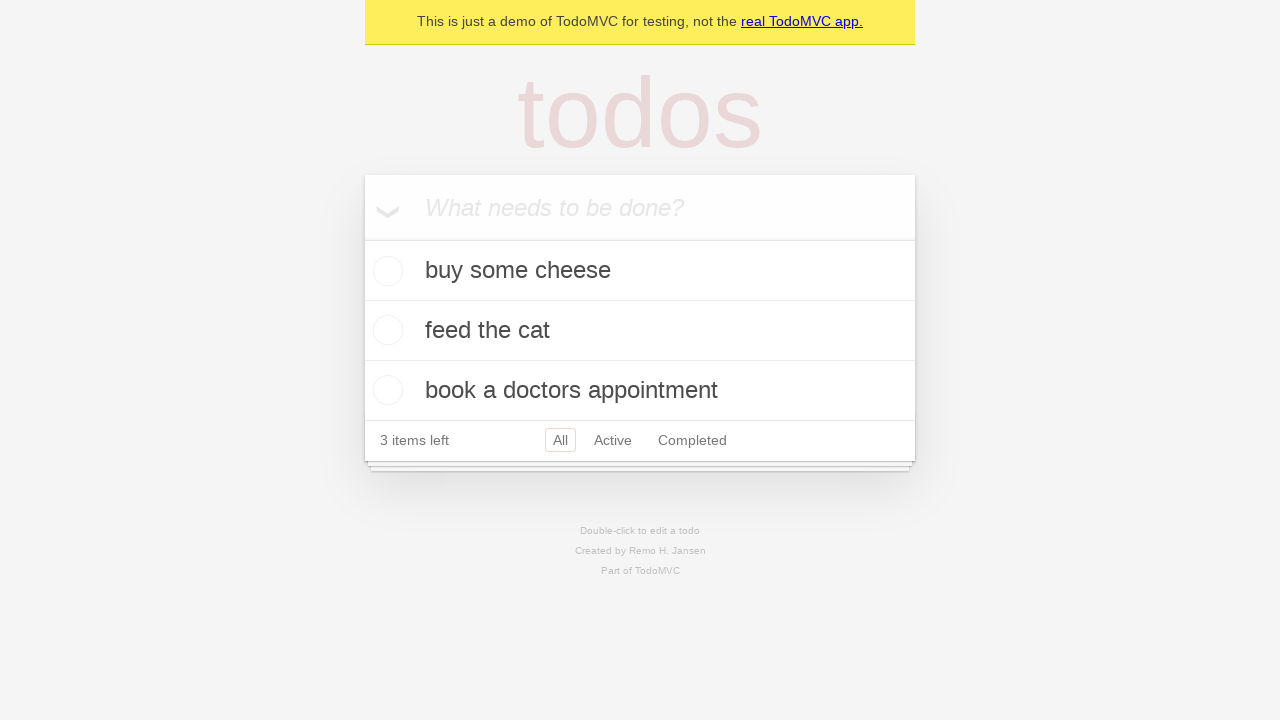

Double-clicked second todo to enter edit mode at (640, 331) on internal:testid=[data-testid="todo-item"s] >> nth=1
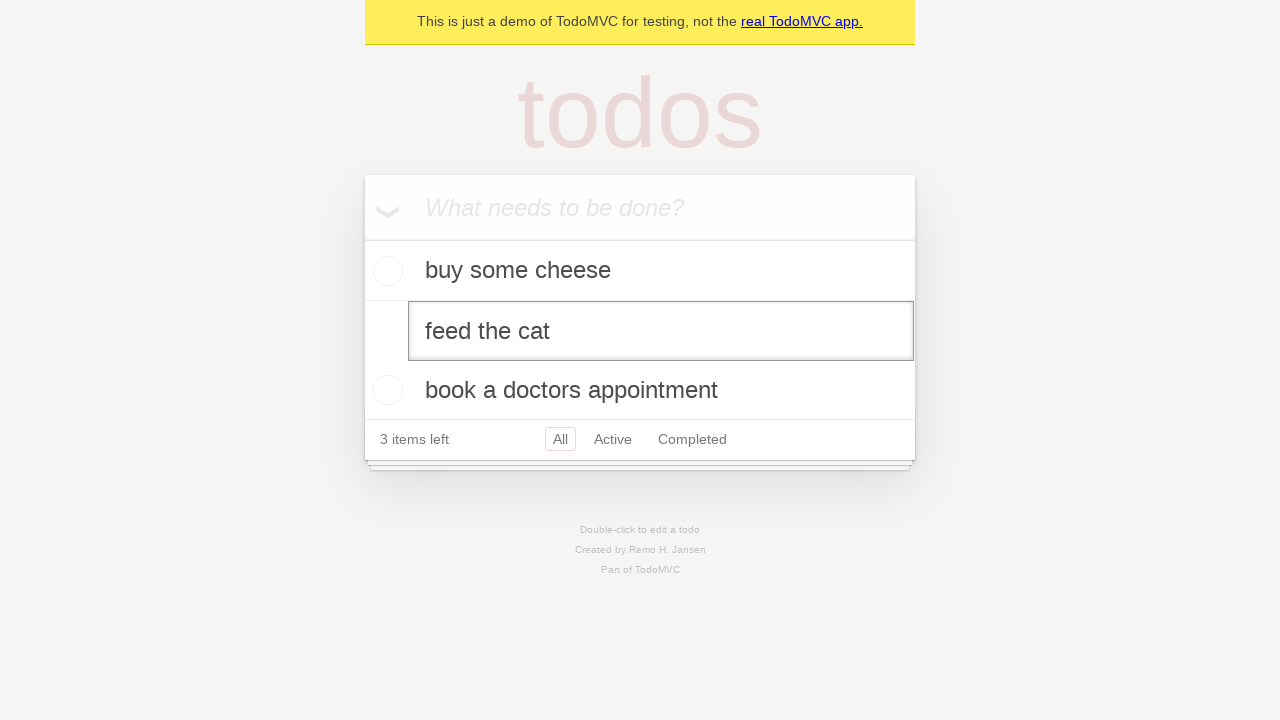

Filled edit textbox with 'buy some sausages' on internal:testid=[data-testid="todo-item"s] >> nth=1 >> internal:role=textbox[nam
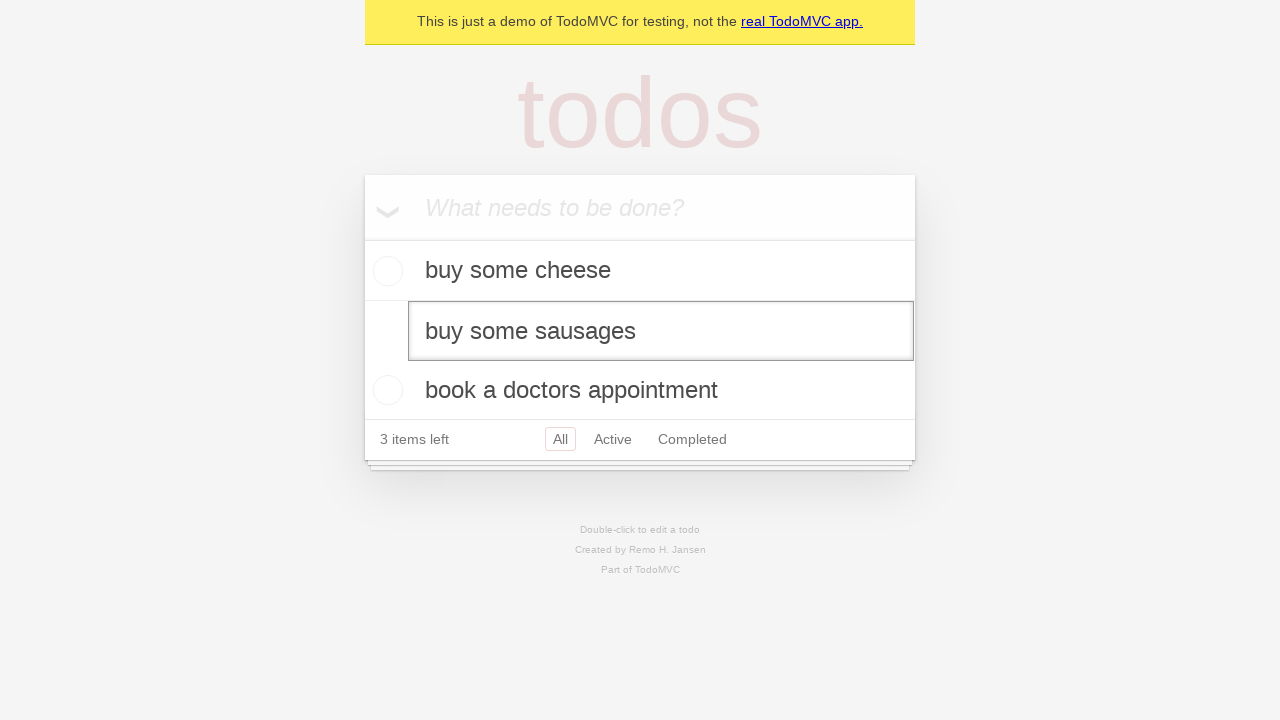

Dispatched blur event to save the edited todo
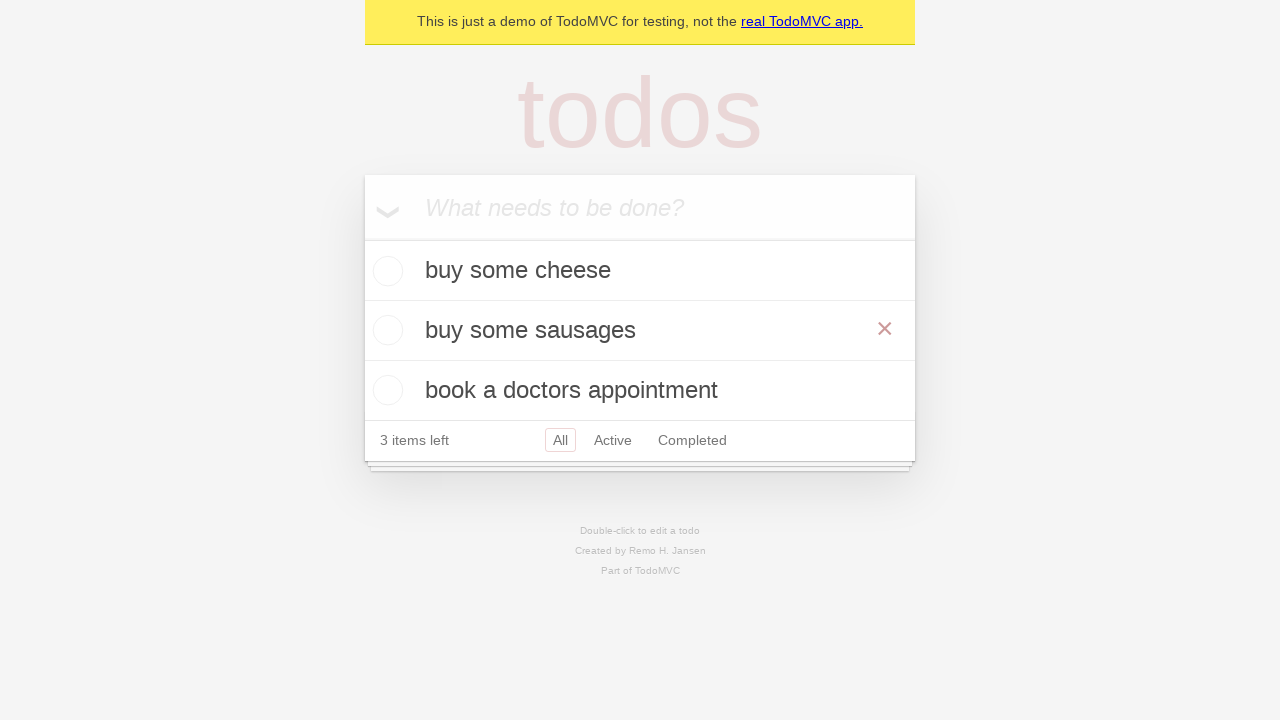

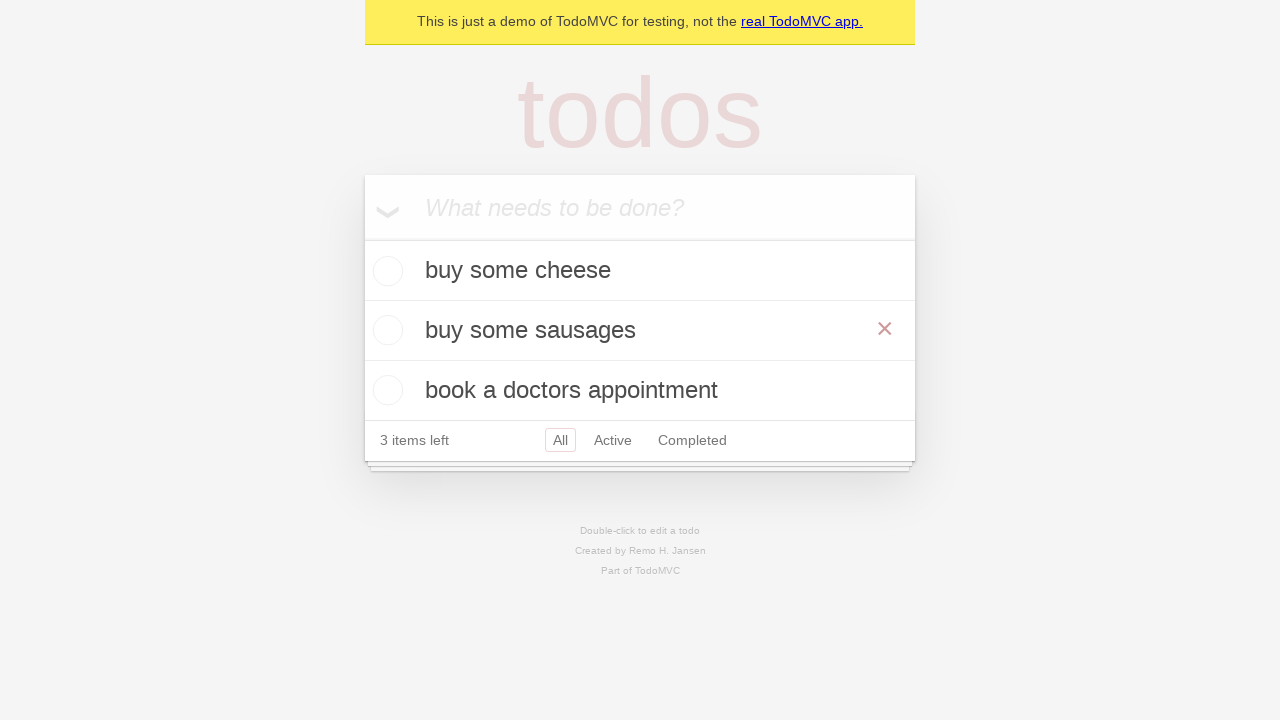